Tests JavaScript alert handling by clicking a button that triggers an alert, accepting the alert, and verifying the result message is displayed correctly on the page.

Starting URL: http://the-internet.herokuapp.com/javascript_alerts

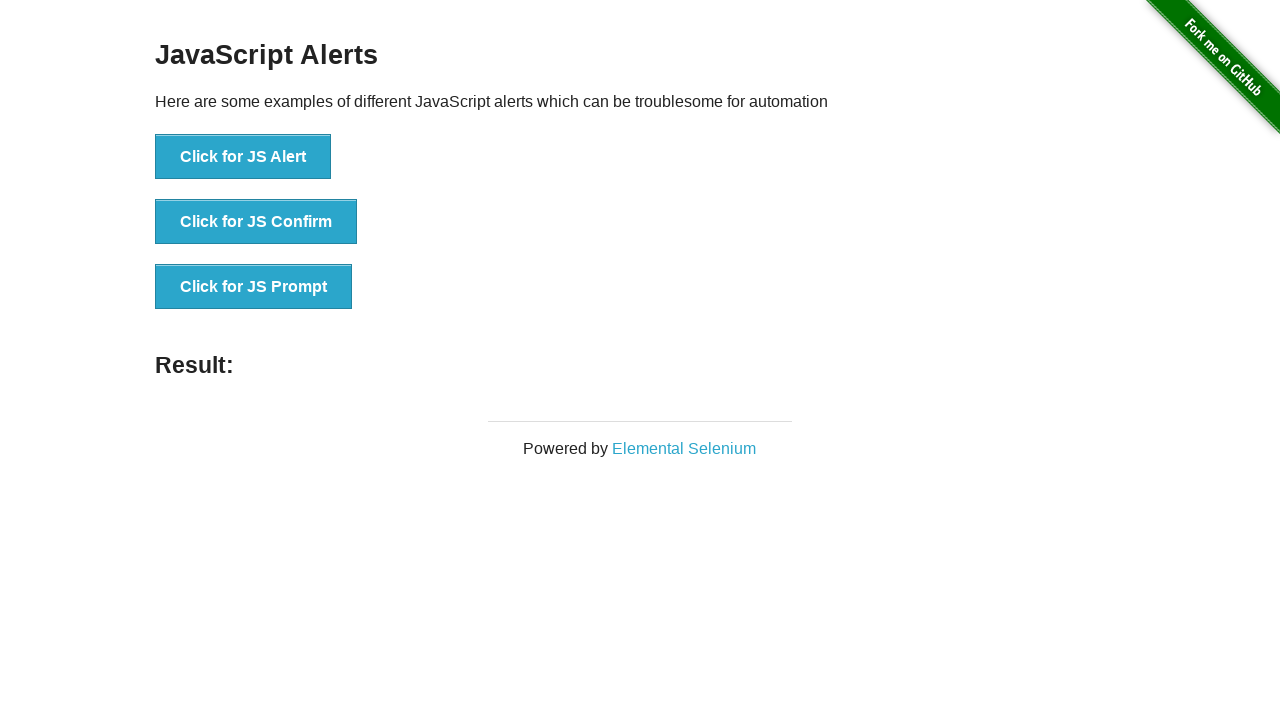

Set up dialog handler to accept JavaScript alerts
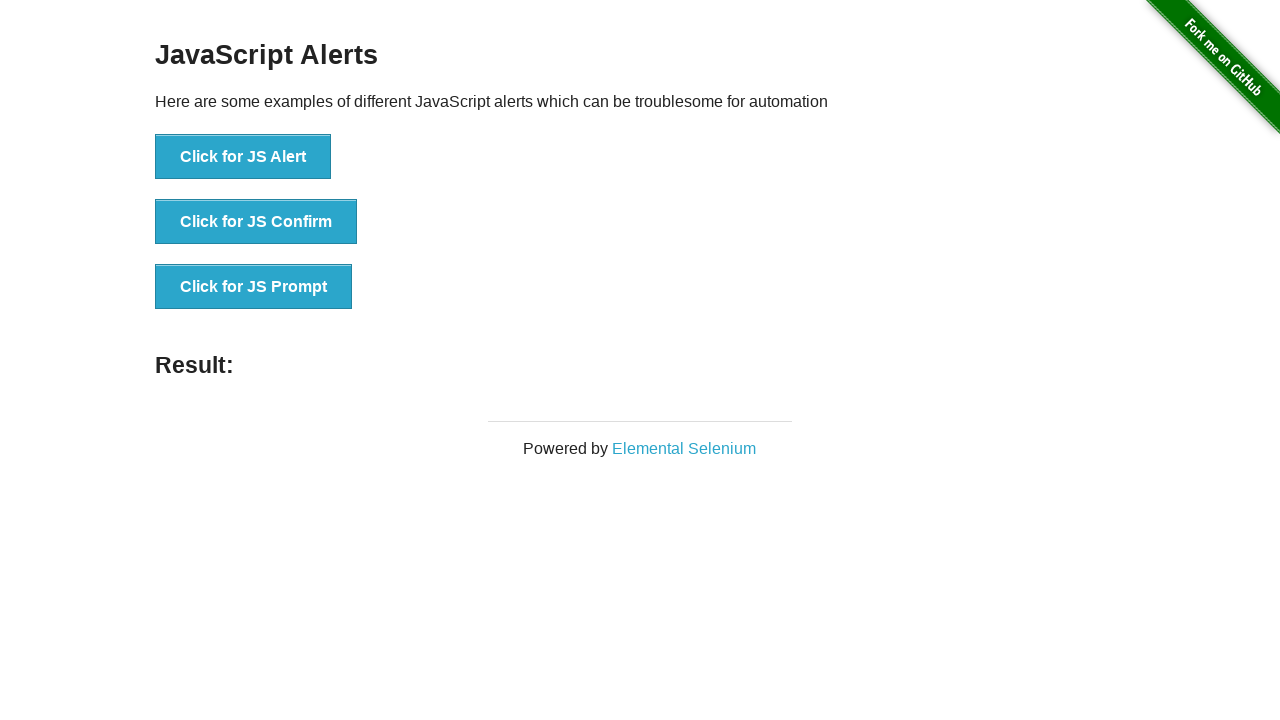

Clicked the first button to trigger a JavaScript alert at (243, 157) on ul > li:nth-child(1) > button
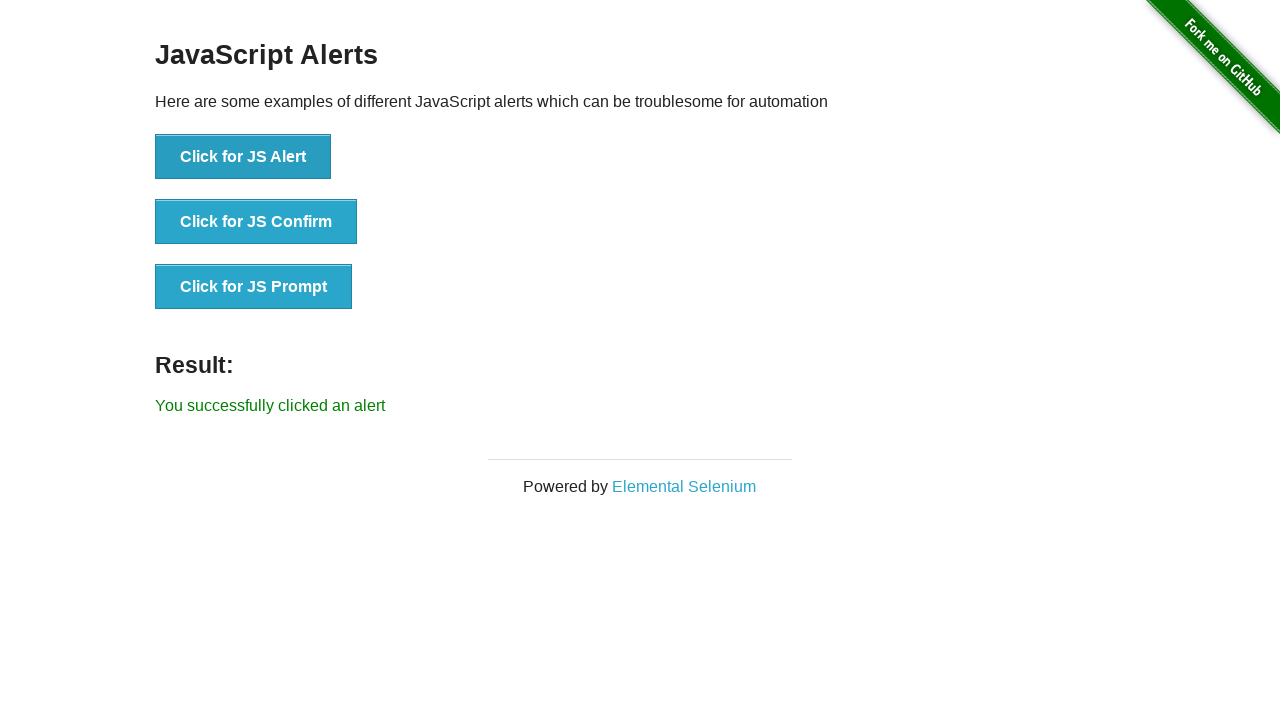

Waited for result message to appear
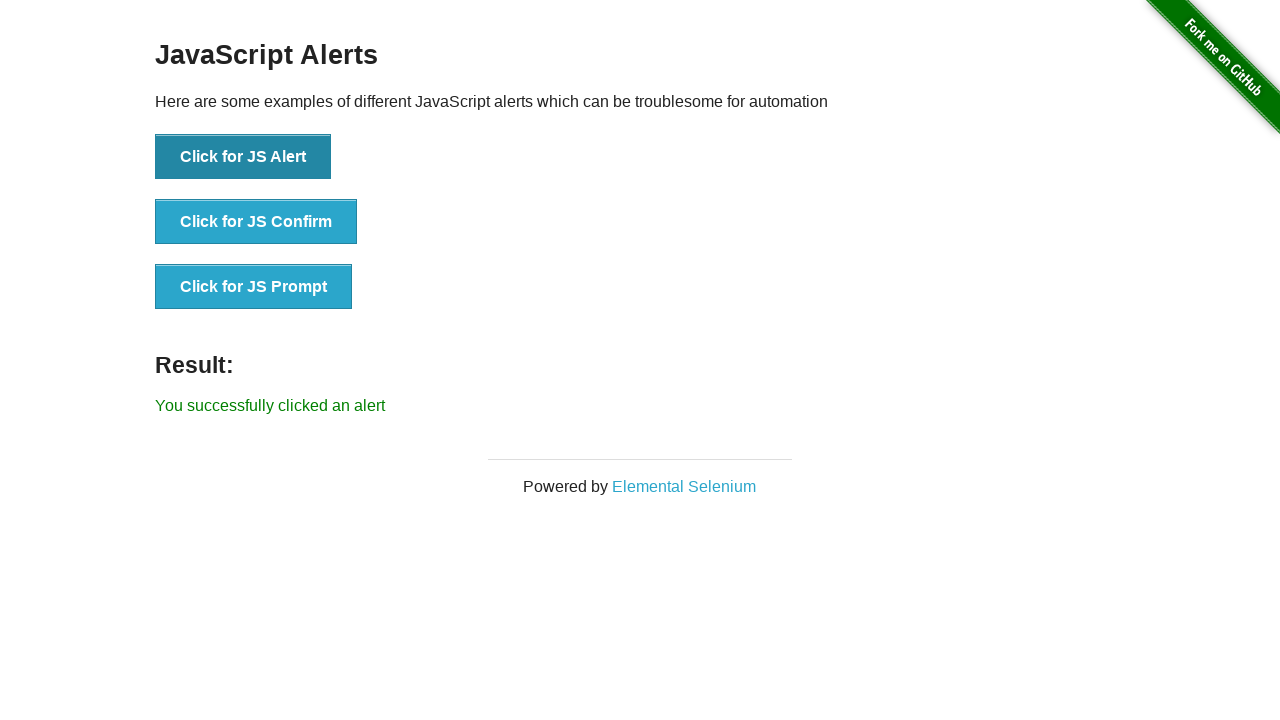

Retrieved result message text content
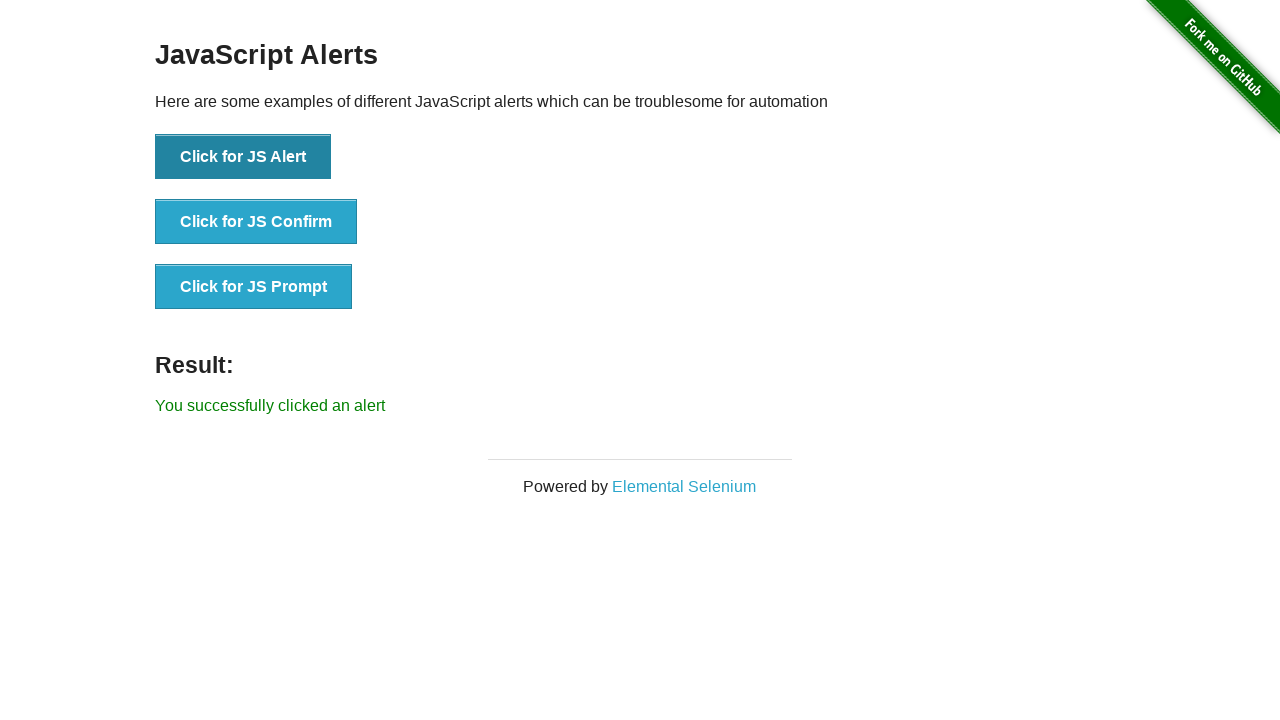

Verified result message matches expected text 'You successfully clicked an alert'
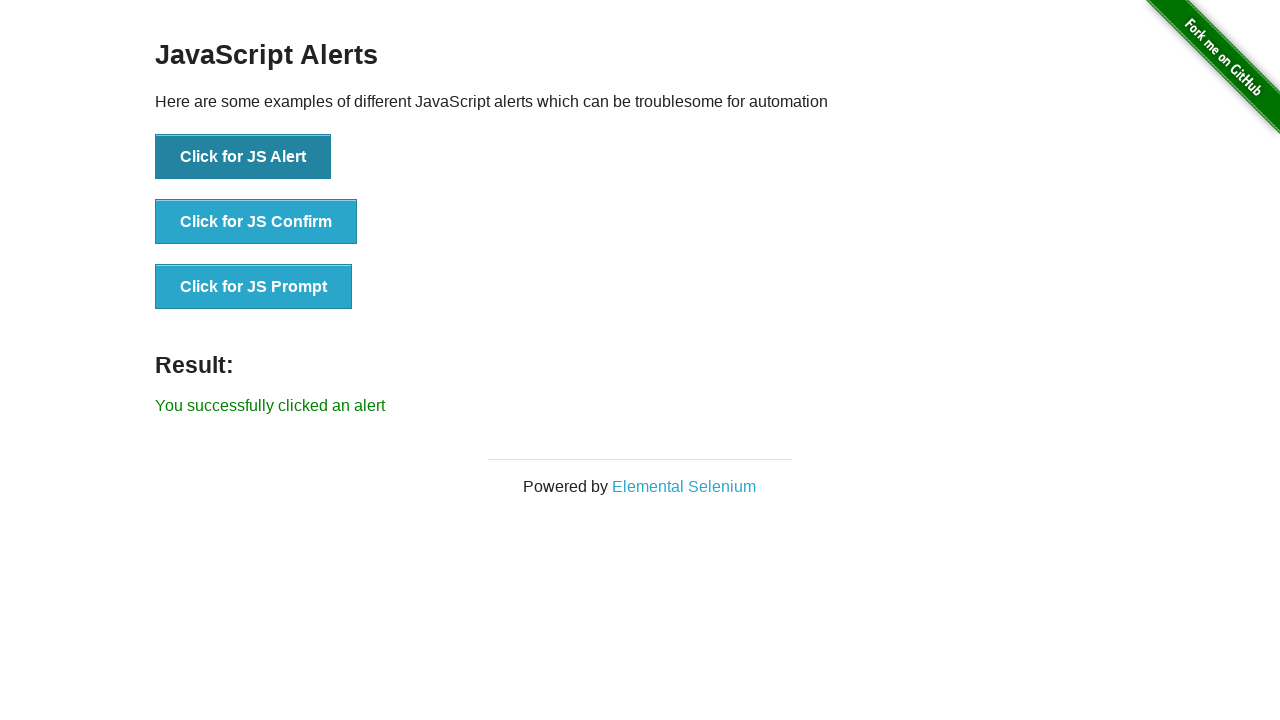

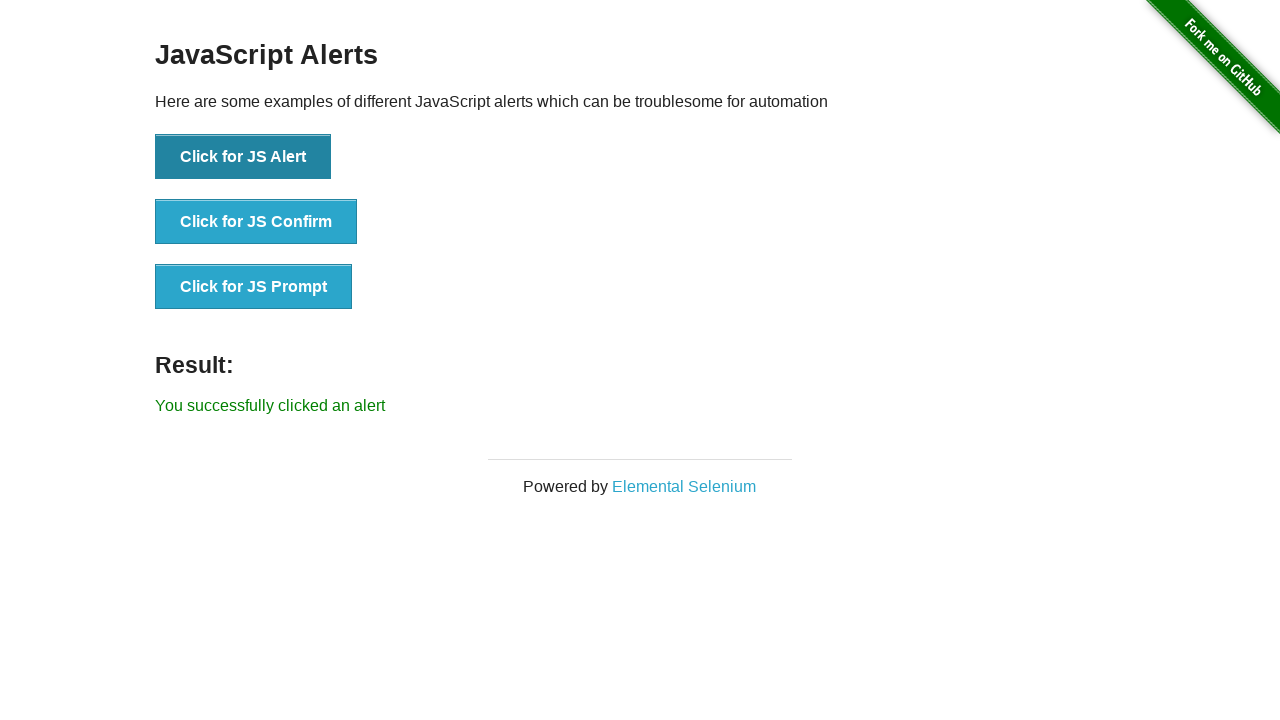